Tests the forgot password flow by clicking the forgot password link, filling in the reset form fields, then returning to fill in login credentials

Starting URL: https://rahulshettyacademy.com/client

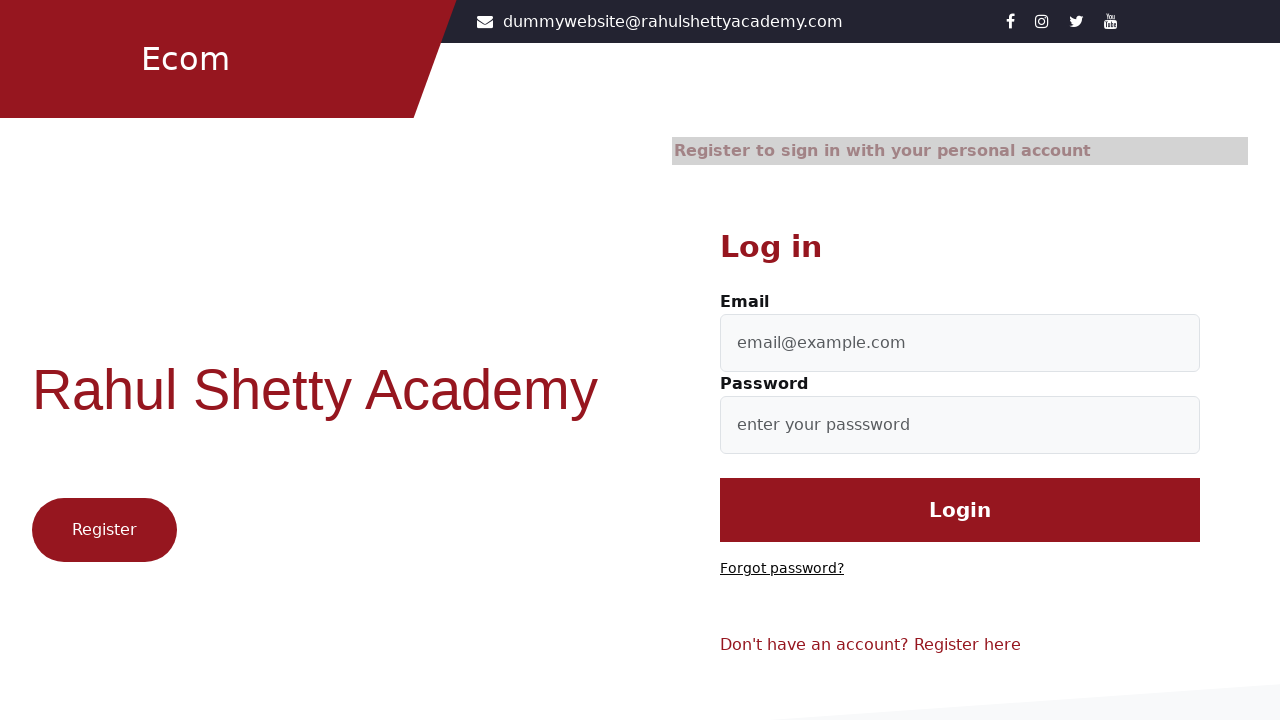

Clicked forgot password link at (782, 569) on .forgot-password-link
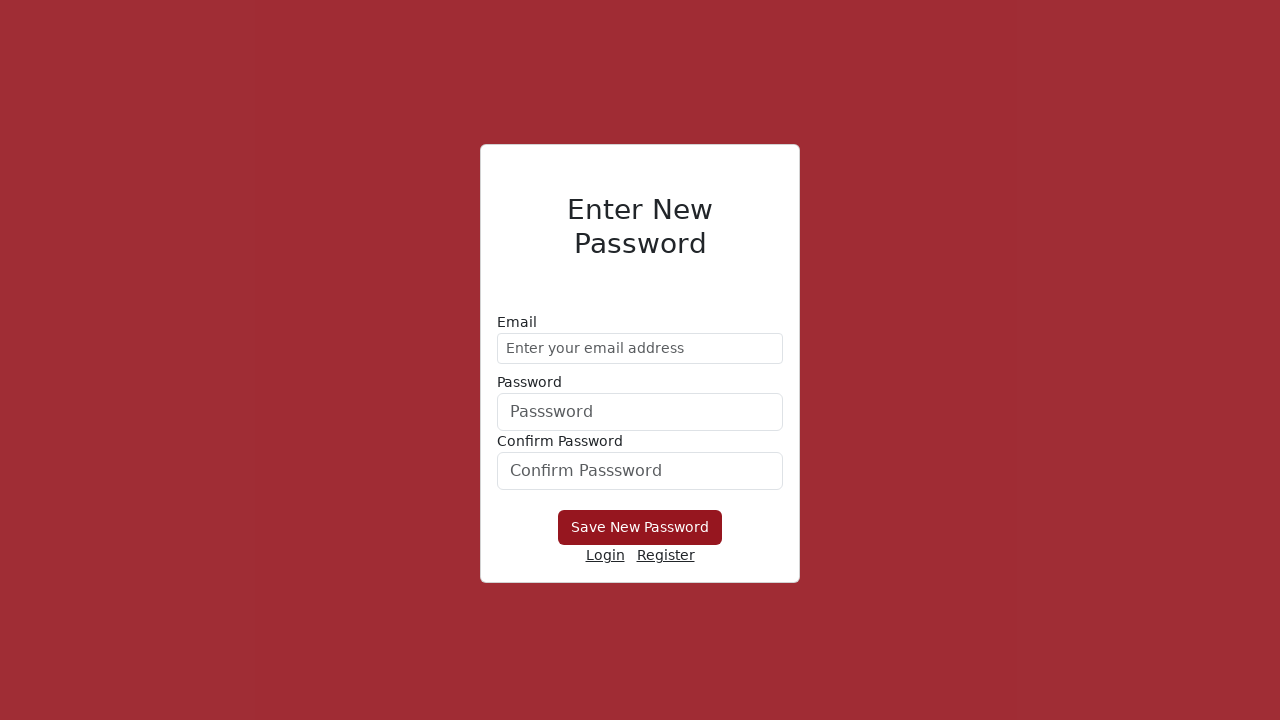

Filled email field in password reset form with 'testuser847@example.com' on //input[@type='email']
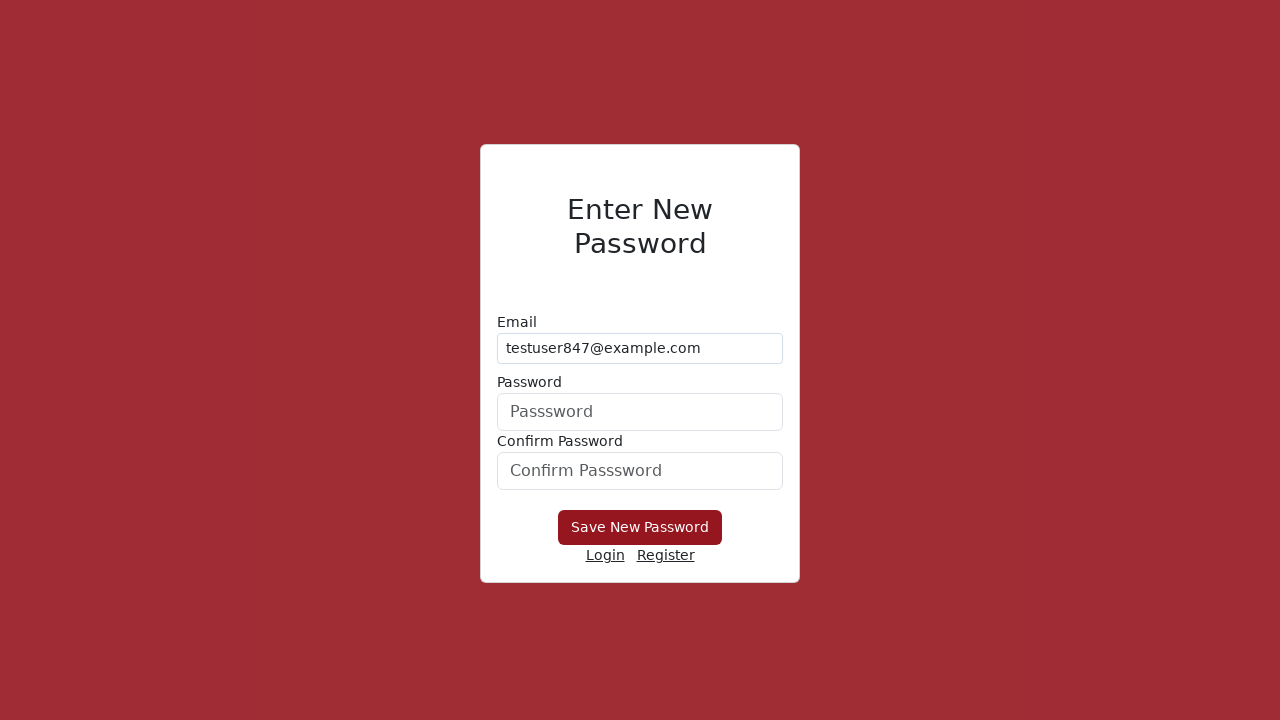

Filled password field in reset form with 'TestPass2024!' on //input[@type='password']
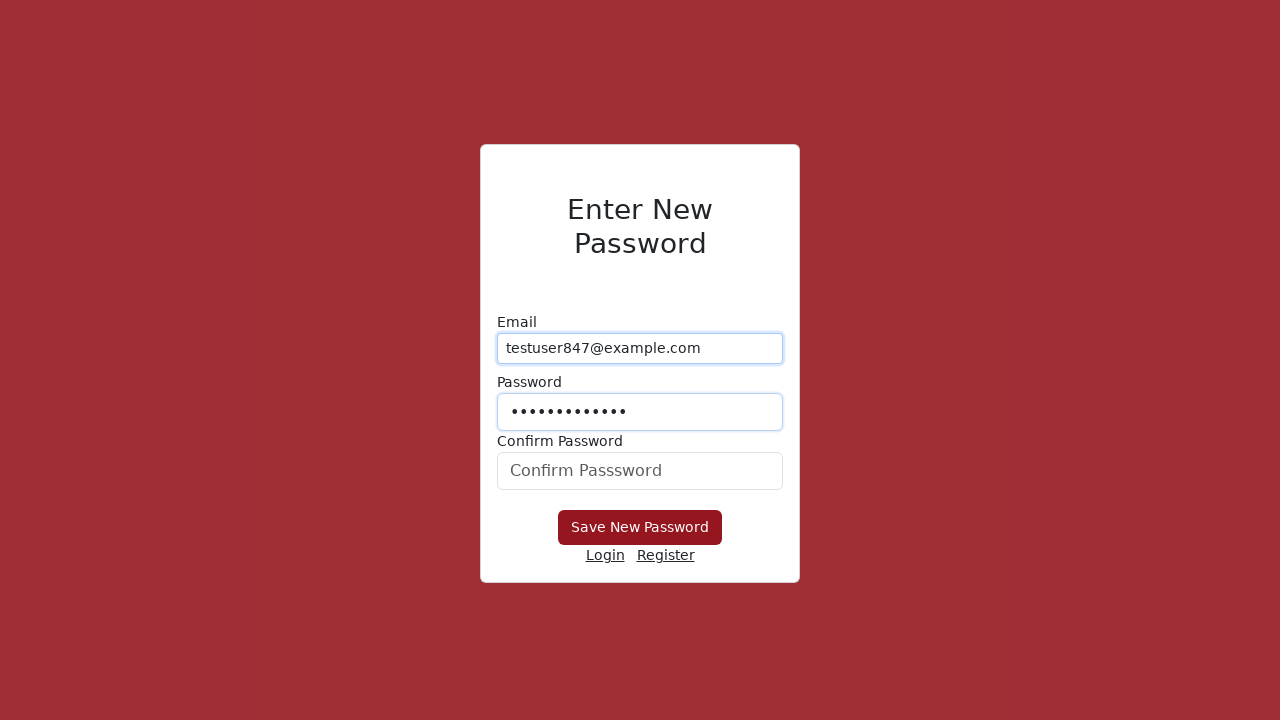

Filled confirm password field with 'TestPass2024!' on #confirmPassword
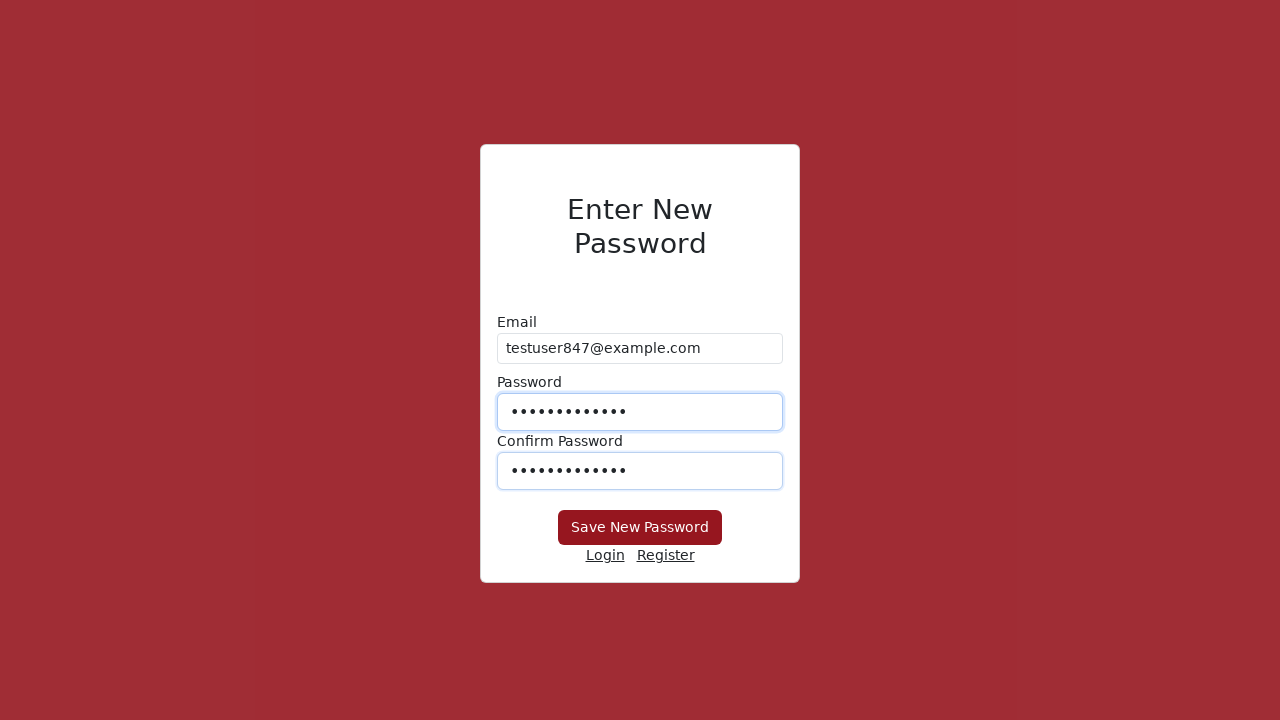

Submitted password reset form at (640, 528) on xpath=//button[@type='submit']
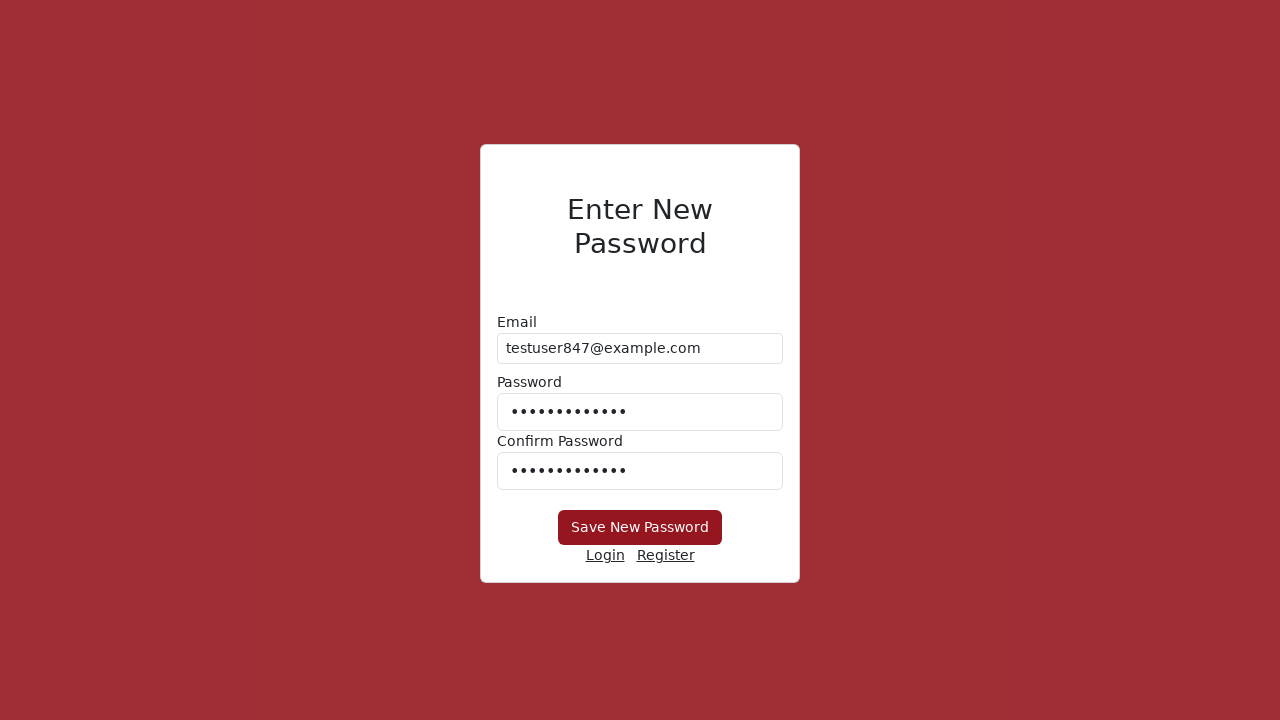

Filled email field in login form with 'testuser847@example.com' on //input[@type='email']
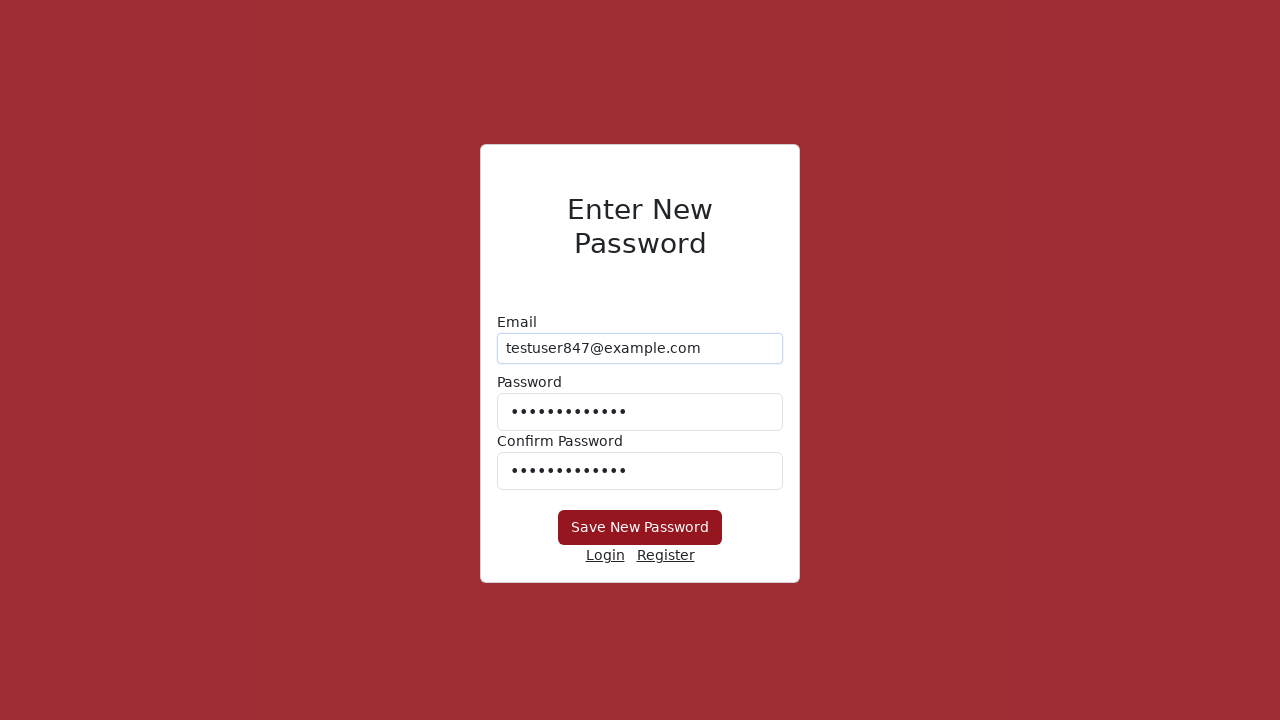

Filled password field in login form with 'TestPass2024!' on input[type='password']
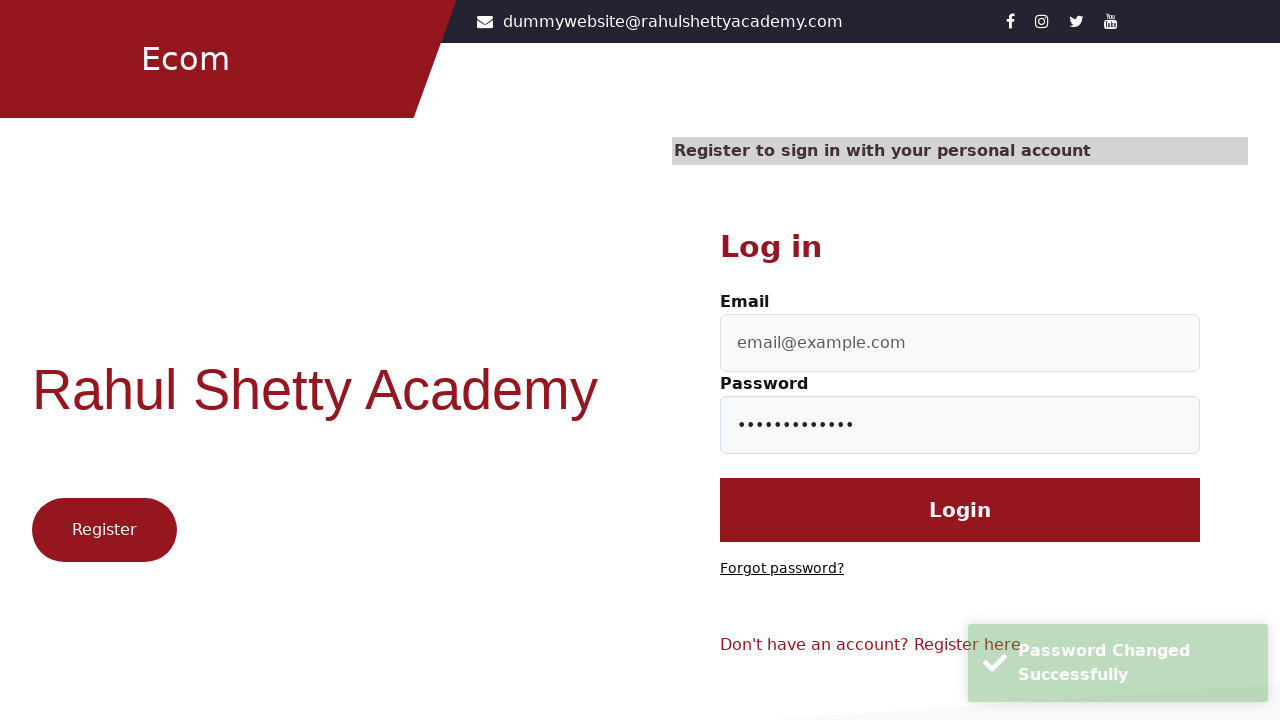

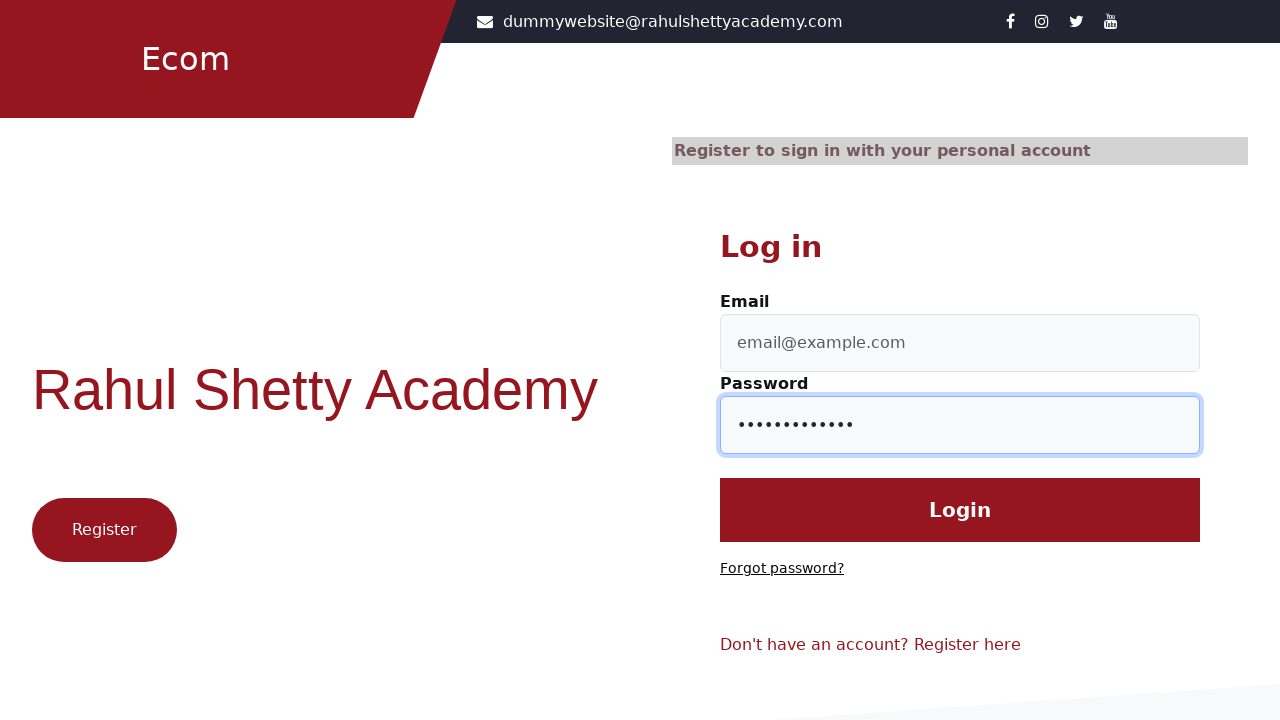